Tests a simple JavaScript alert by clicking the alert button and accepting the dialog.

Starting URL: https://demoqa.com/alerts

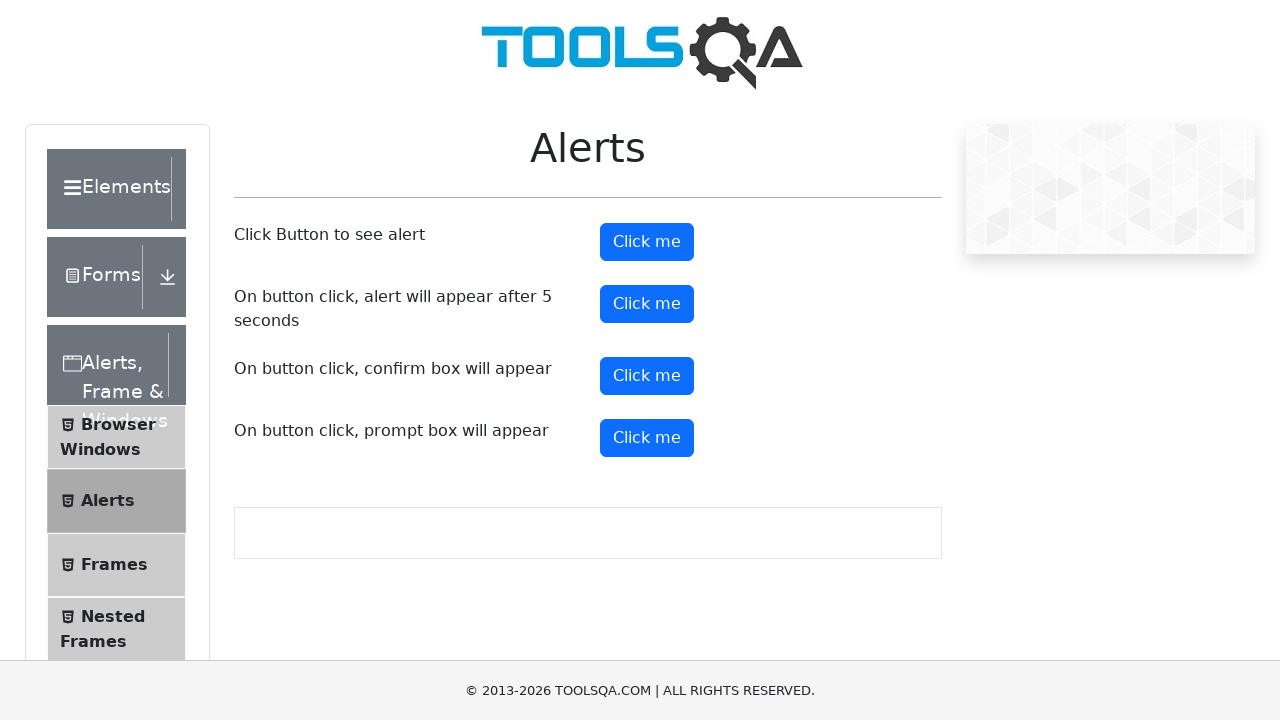

Alert button became visible
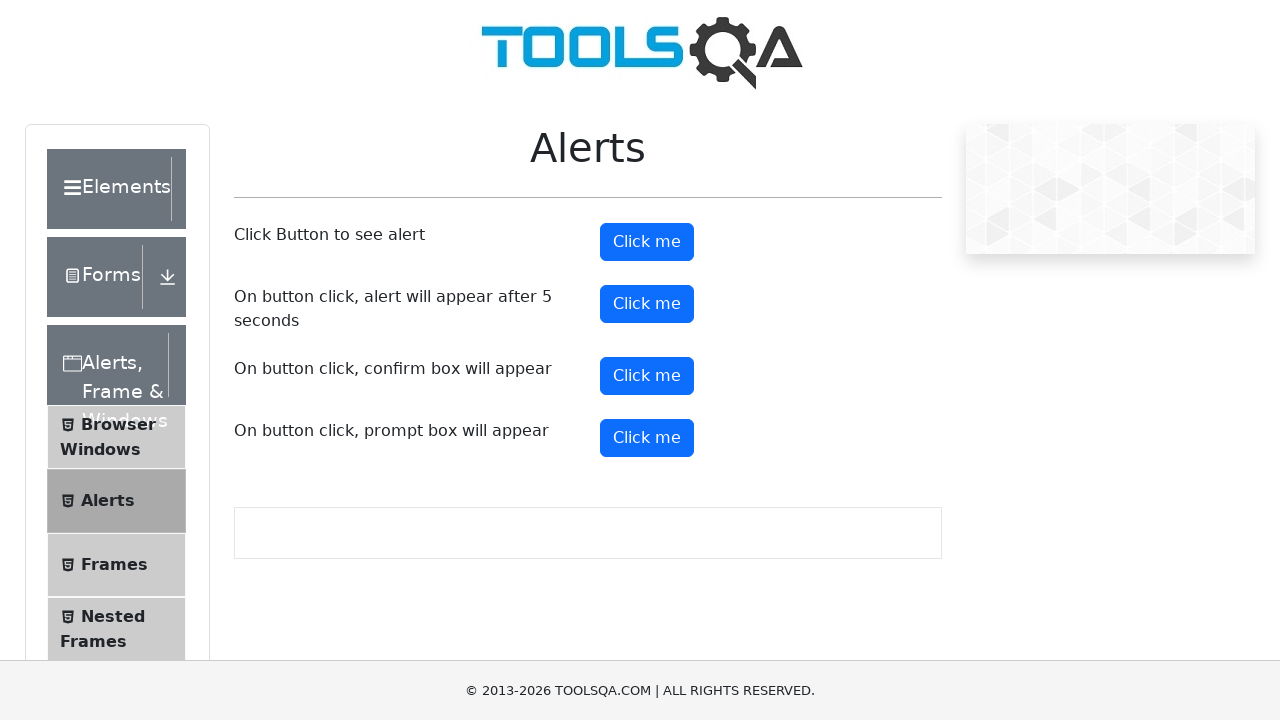

Dialog handler set up to accept alerts
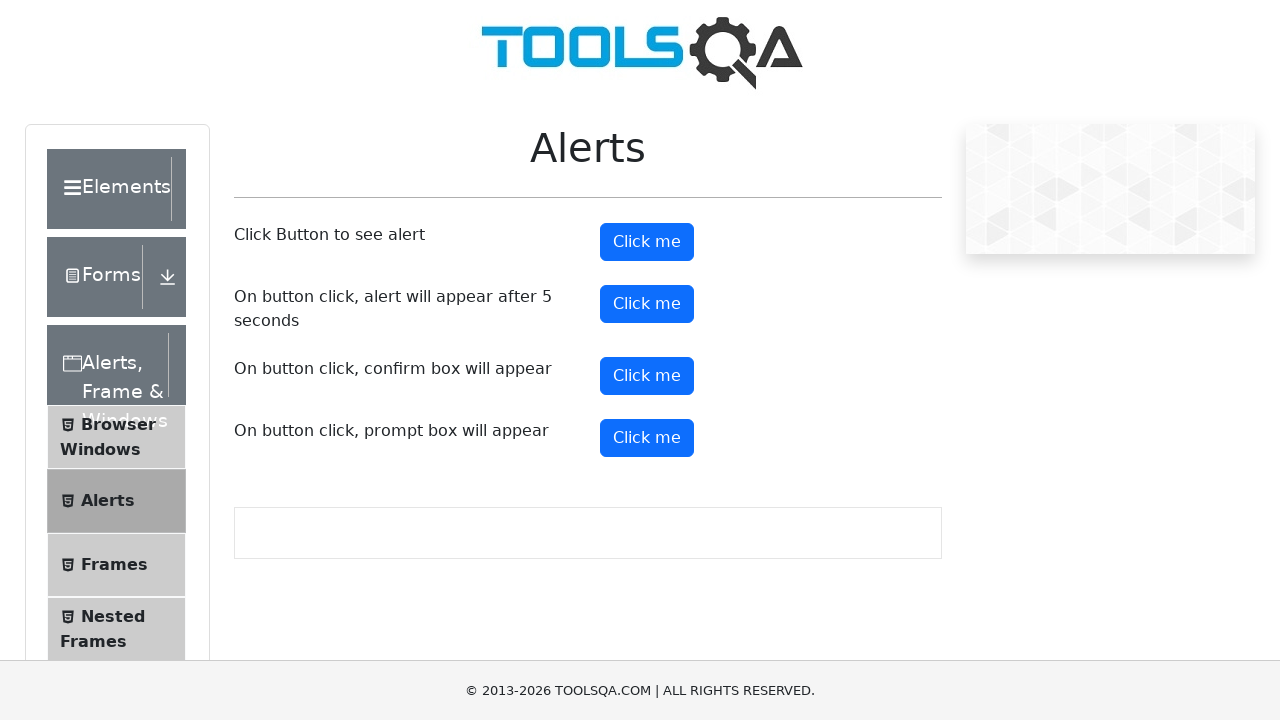

Clicked the alert button at (647, 242) on #alertButton
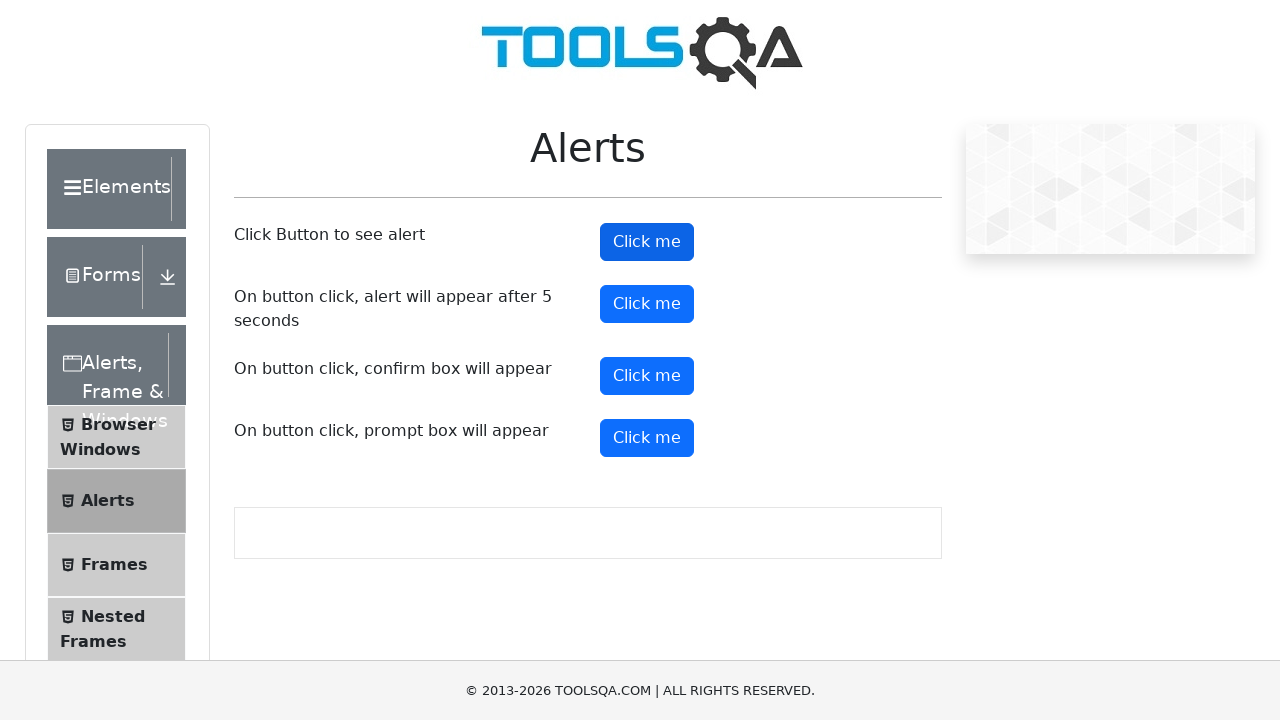

Waited for alert dialog to be processed
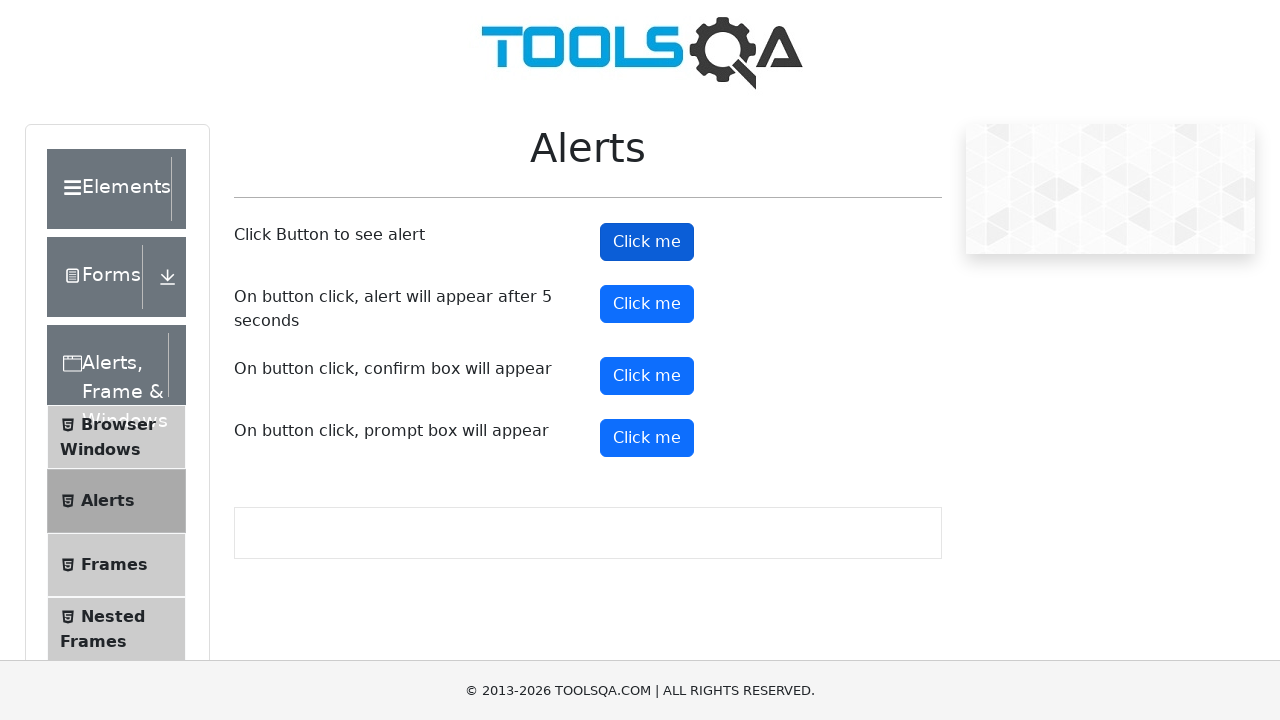

Removed dialog event listener
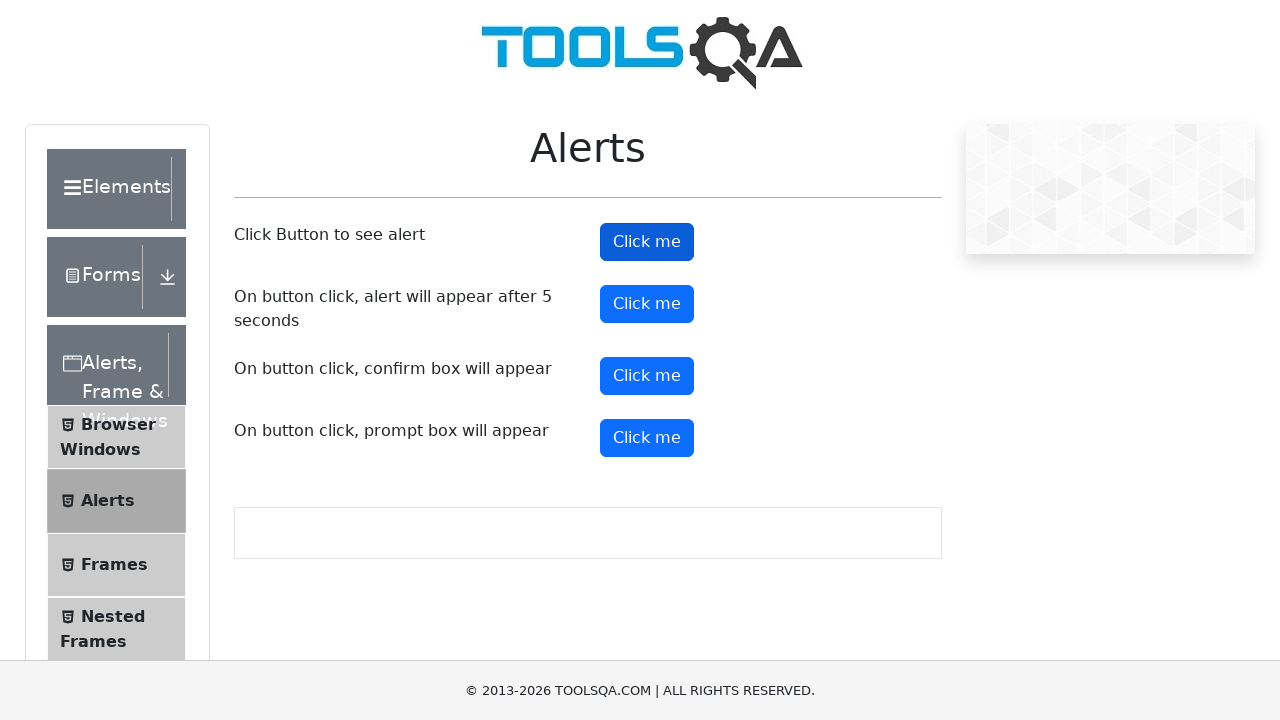

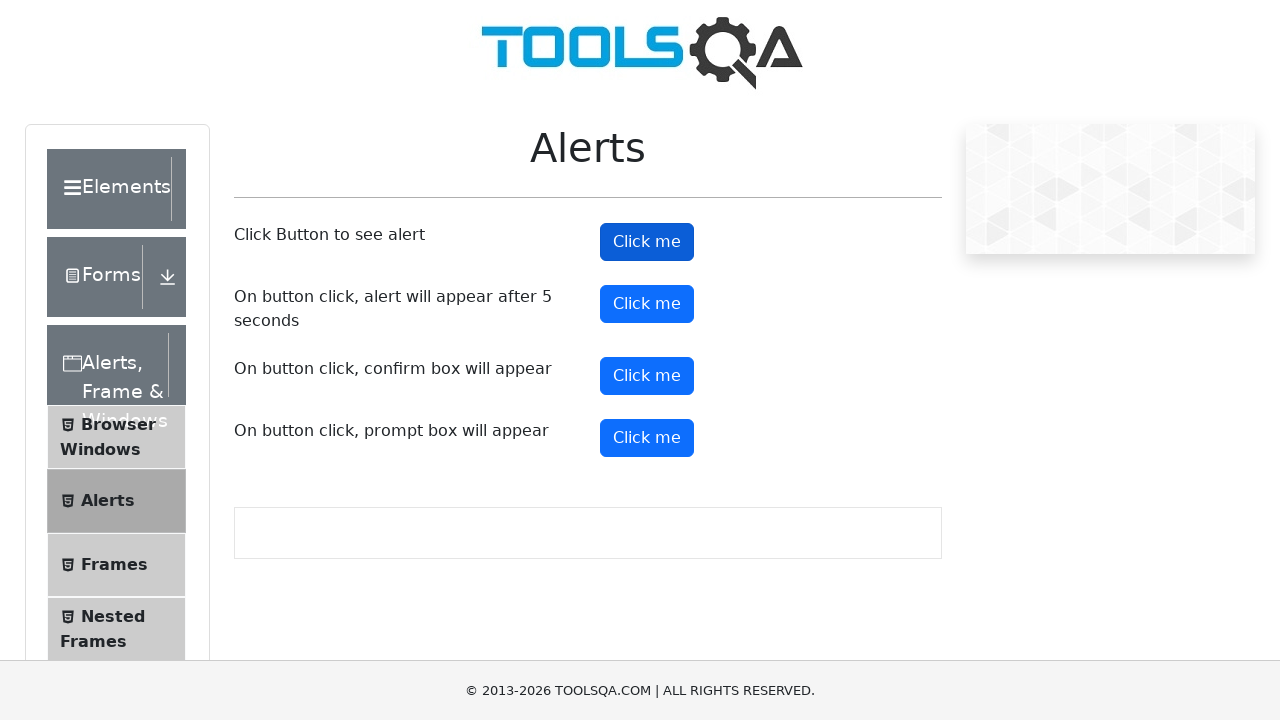